Tests drag and drop functionality by dragging an element to a target droppable area

Starting URL: https://www.leafground.com/drag.xhtml

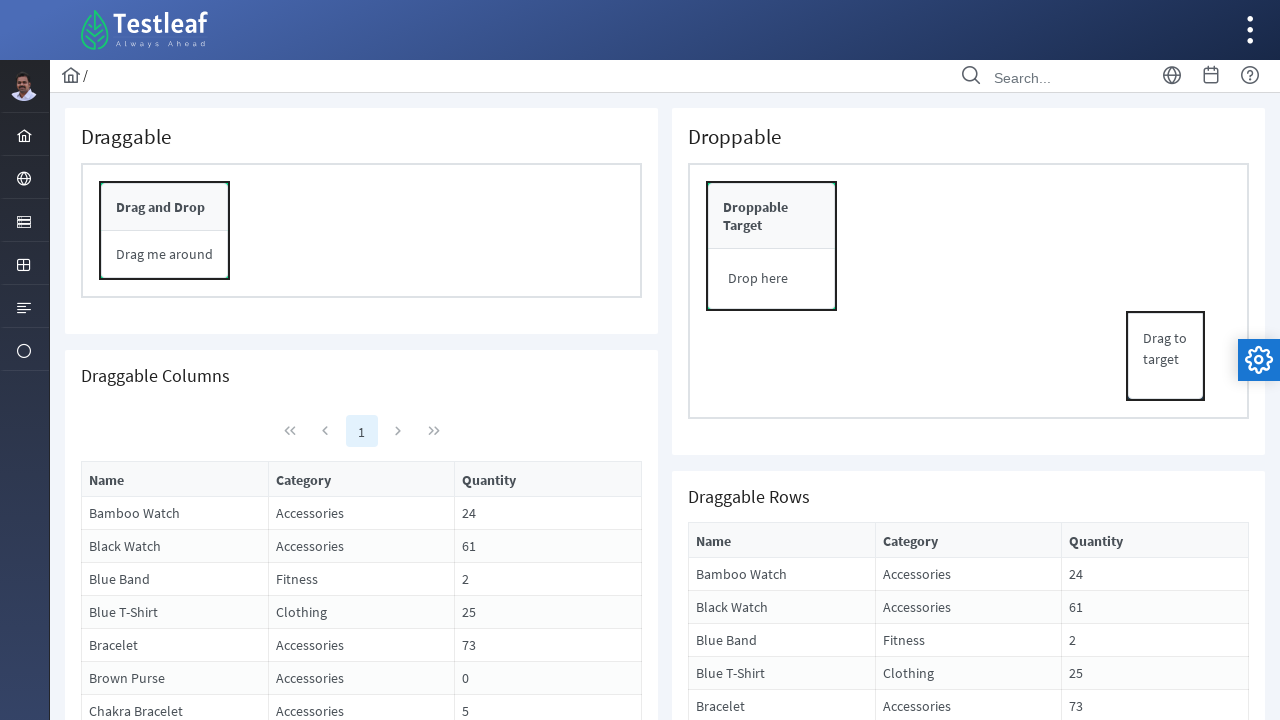

Waited for draggable element 'Drag to target' to be available
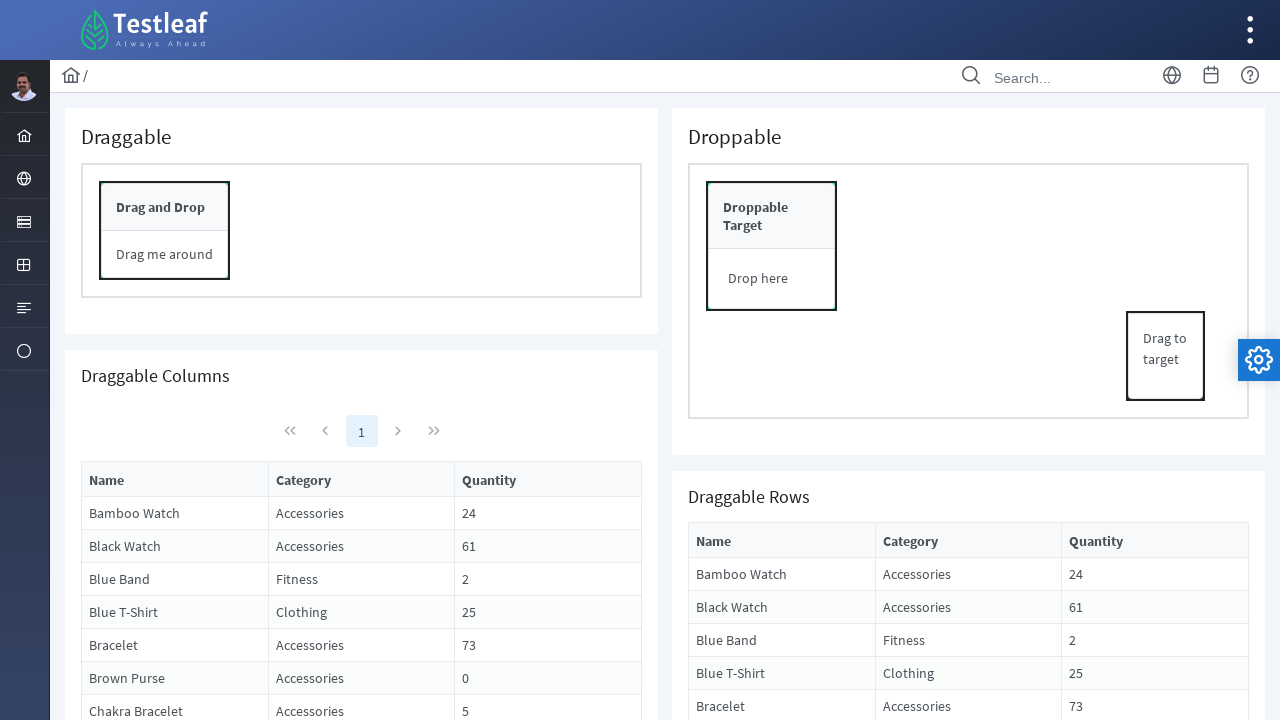

Waited for droppable target element to be available
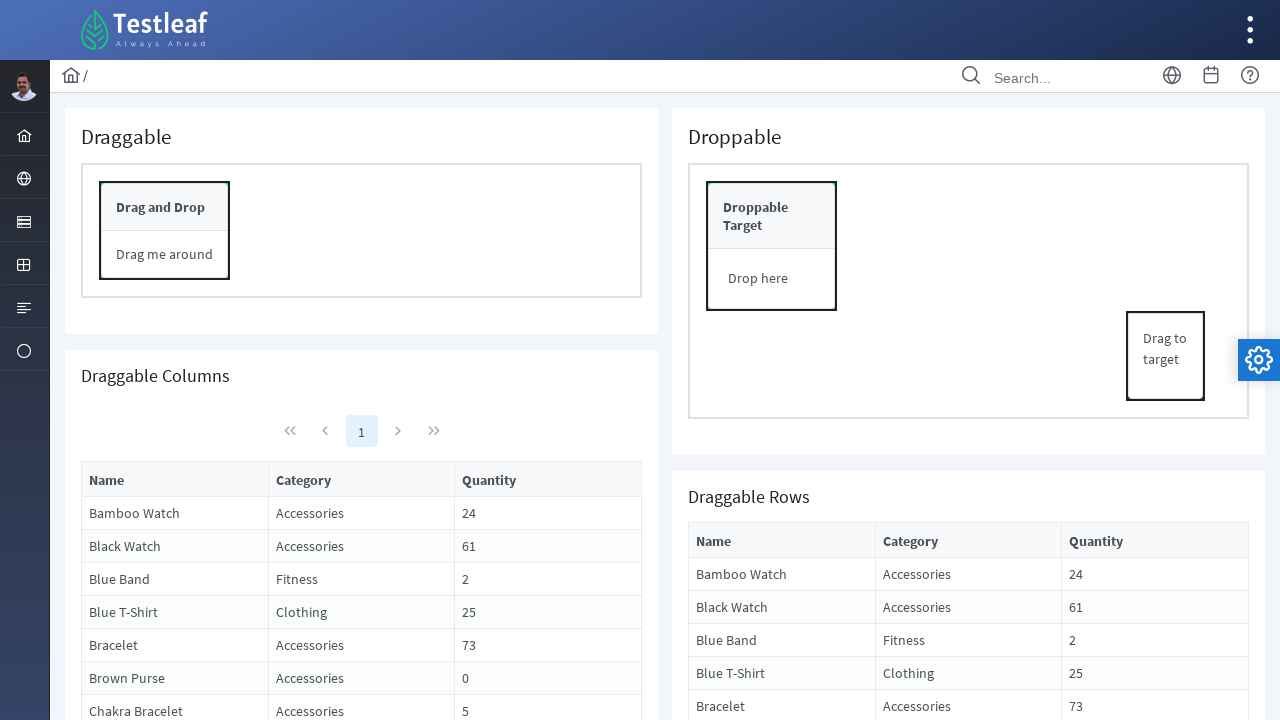

Located the draggable element
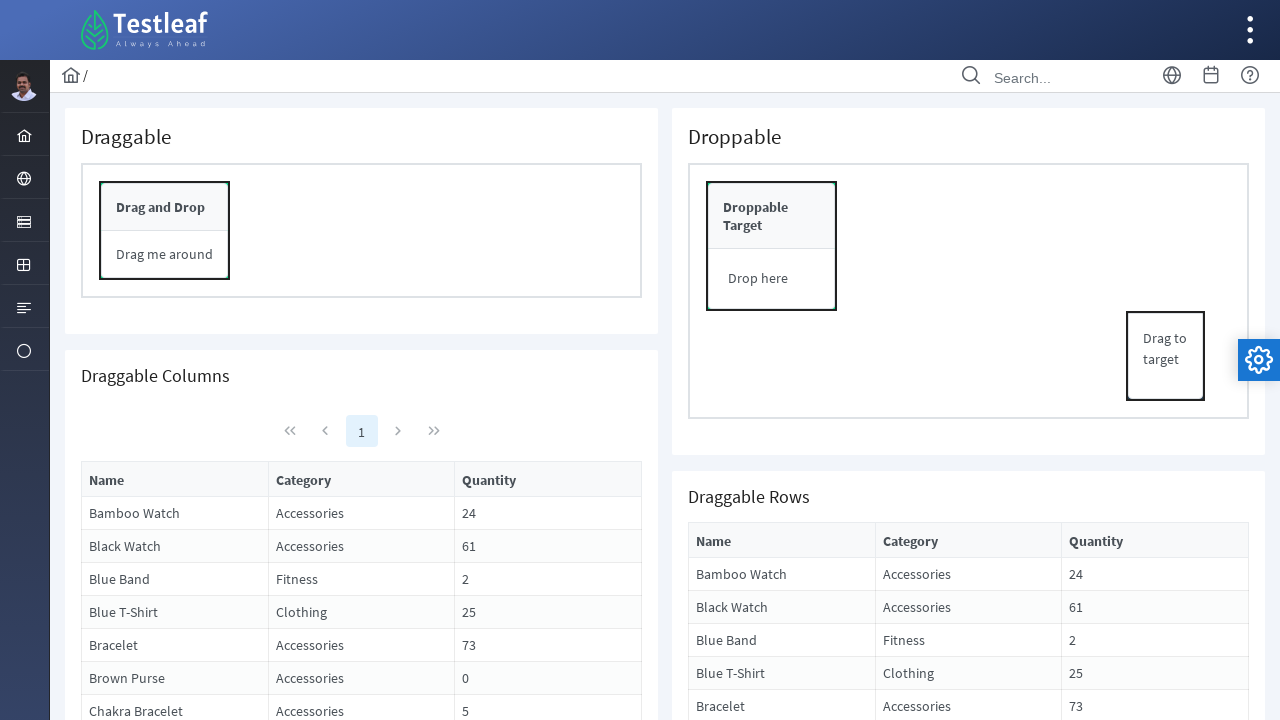

Located the droppable target element
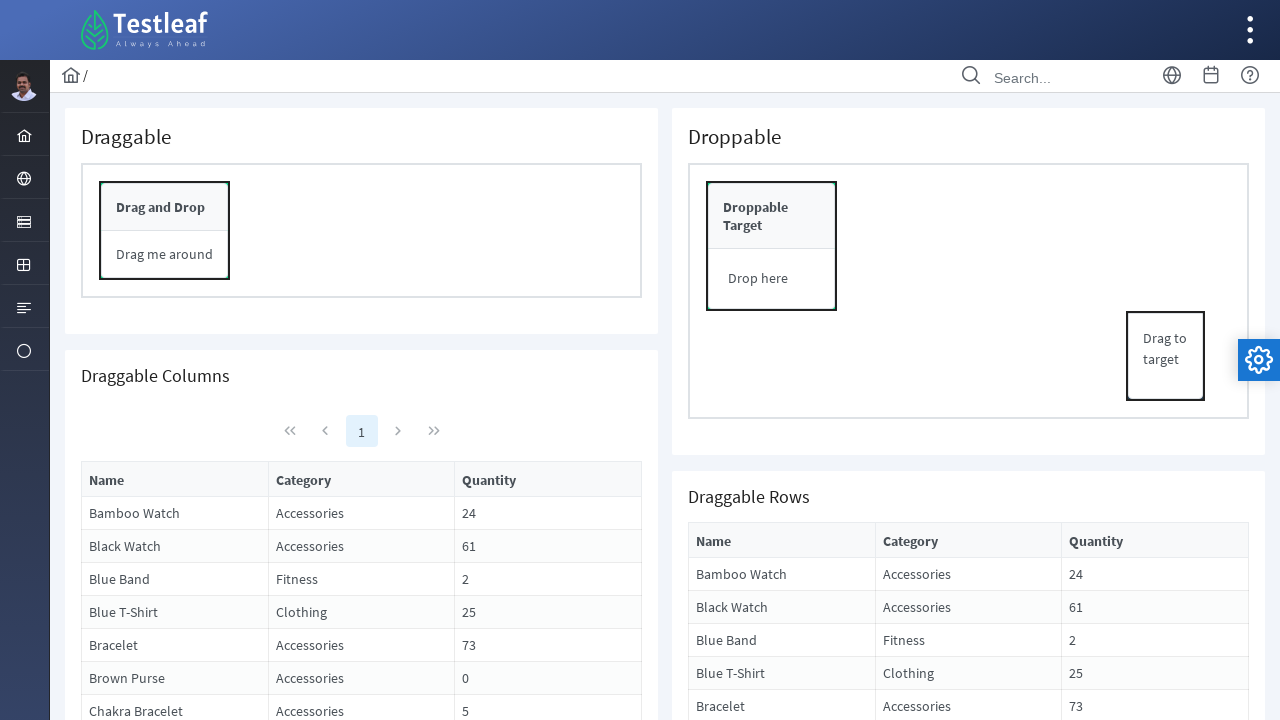

Performed drag and drop action from source to target at (756, 207)
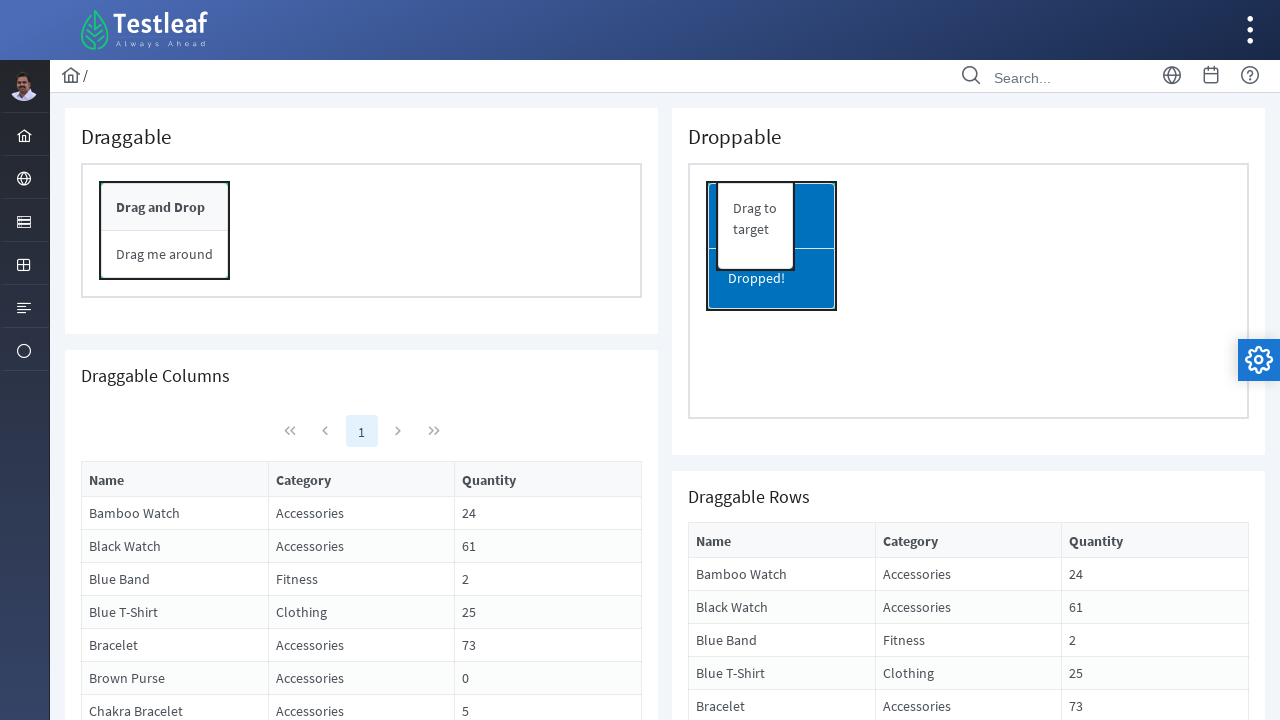

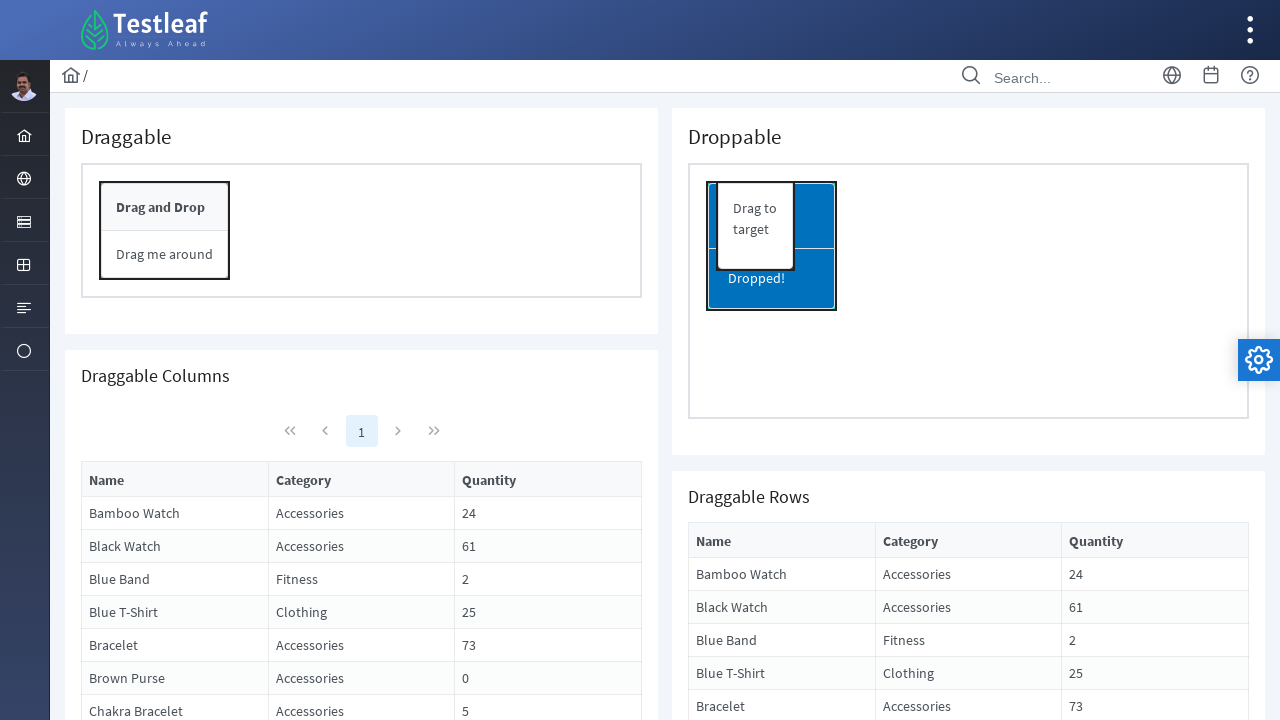